Tests that edits are cancelled when pressing Escape key

Starting URL: https://demo.playwright.dev/todomvc

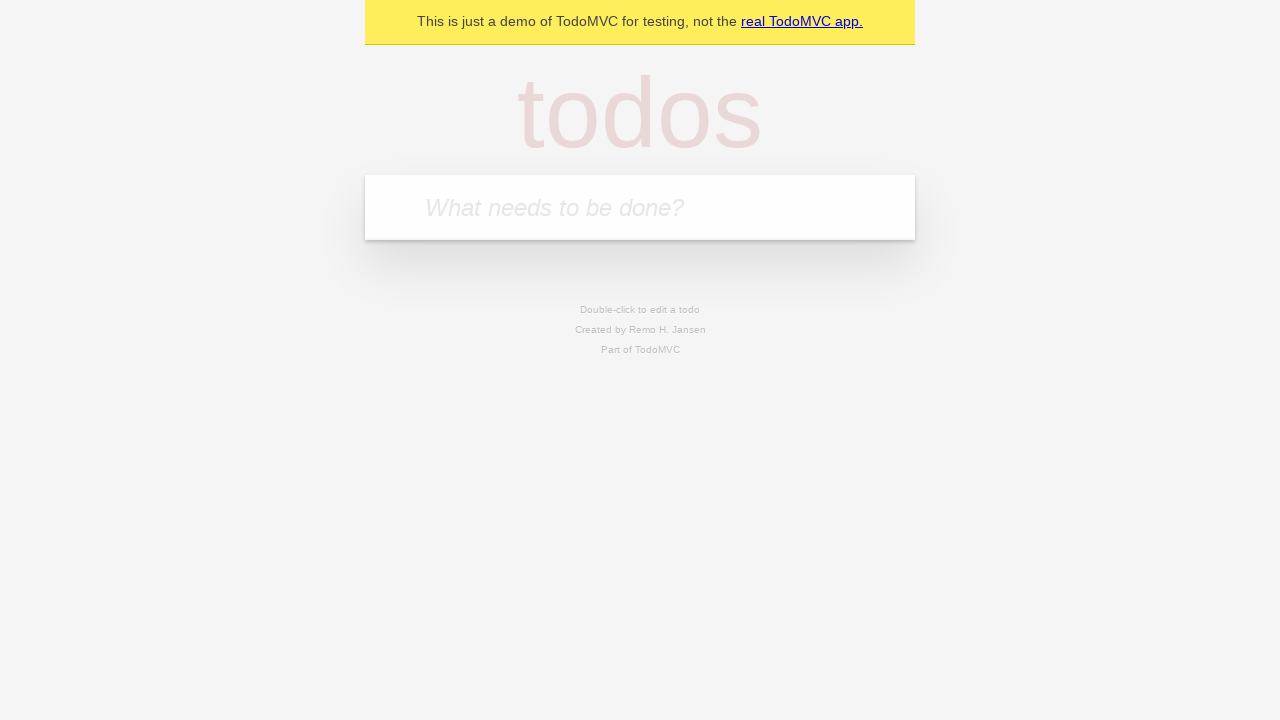

Filled new todo field with 'buy some cheese' on .new-todo
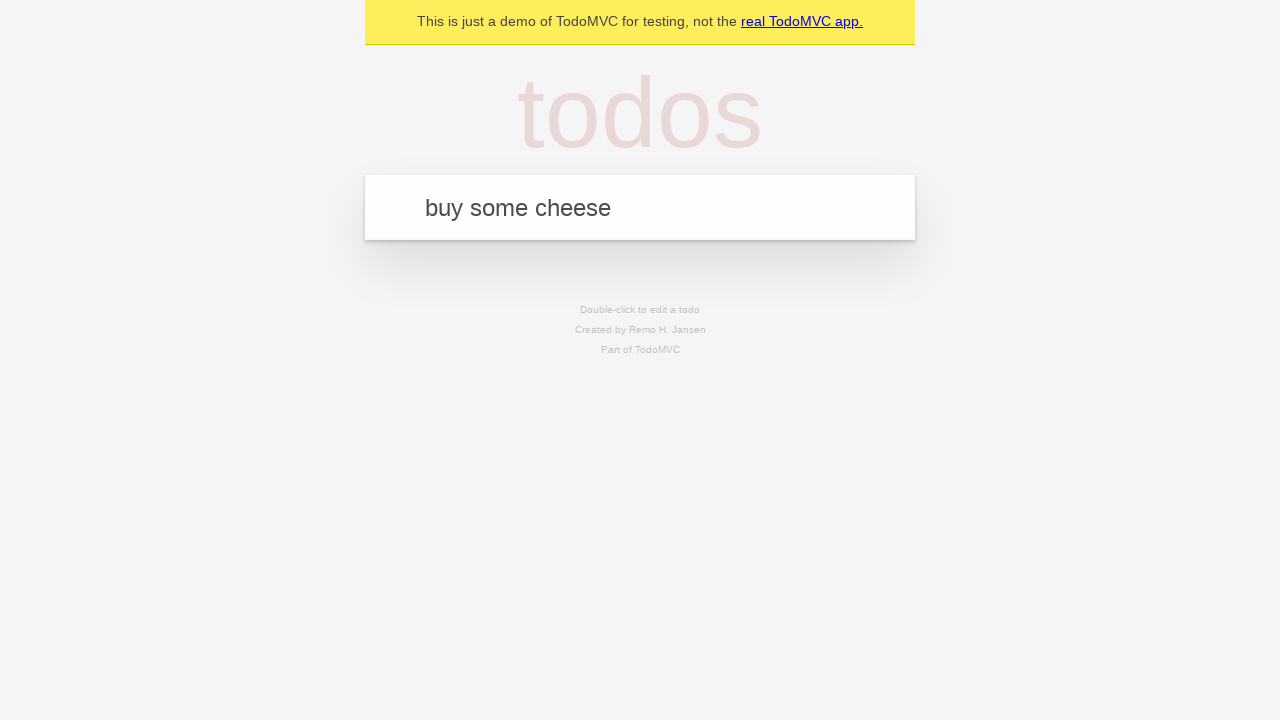

Pressed Enter to create first todo on .new-todo
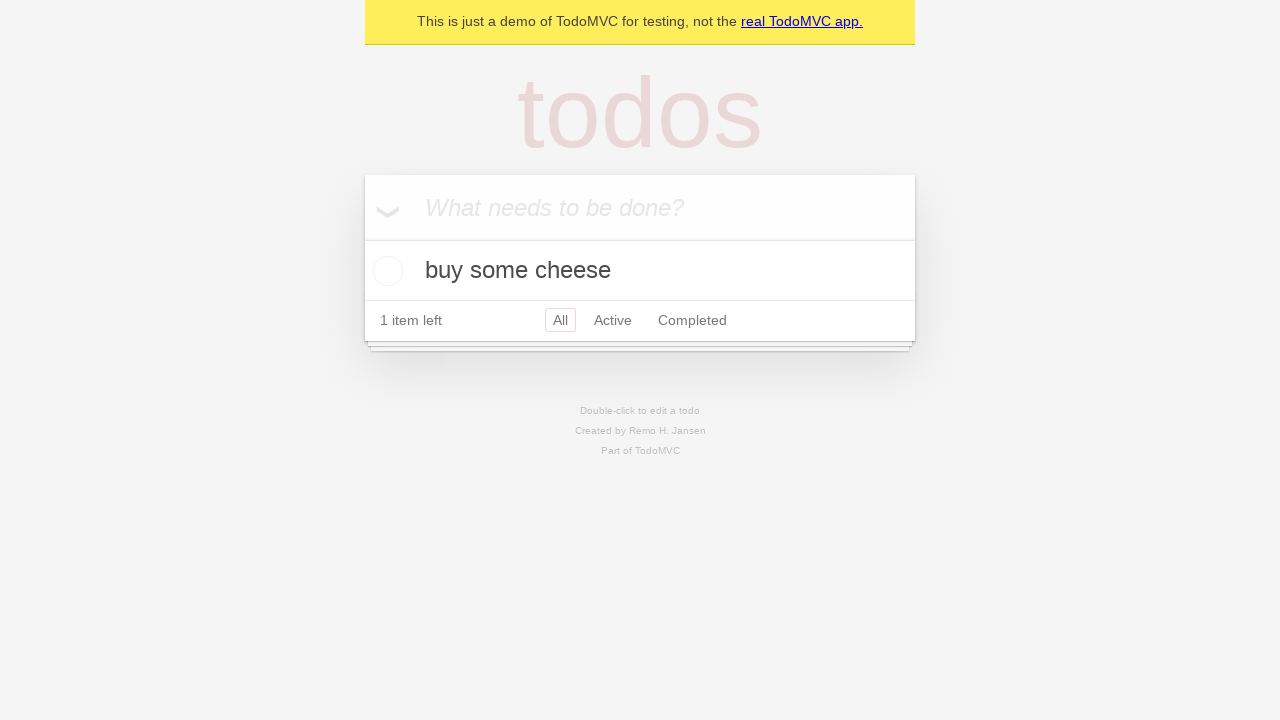

Filled new todo field with 'feed the cat' on .new-todo
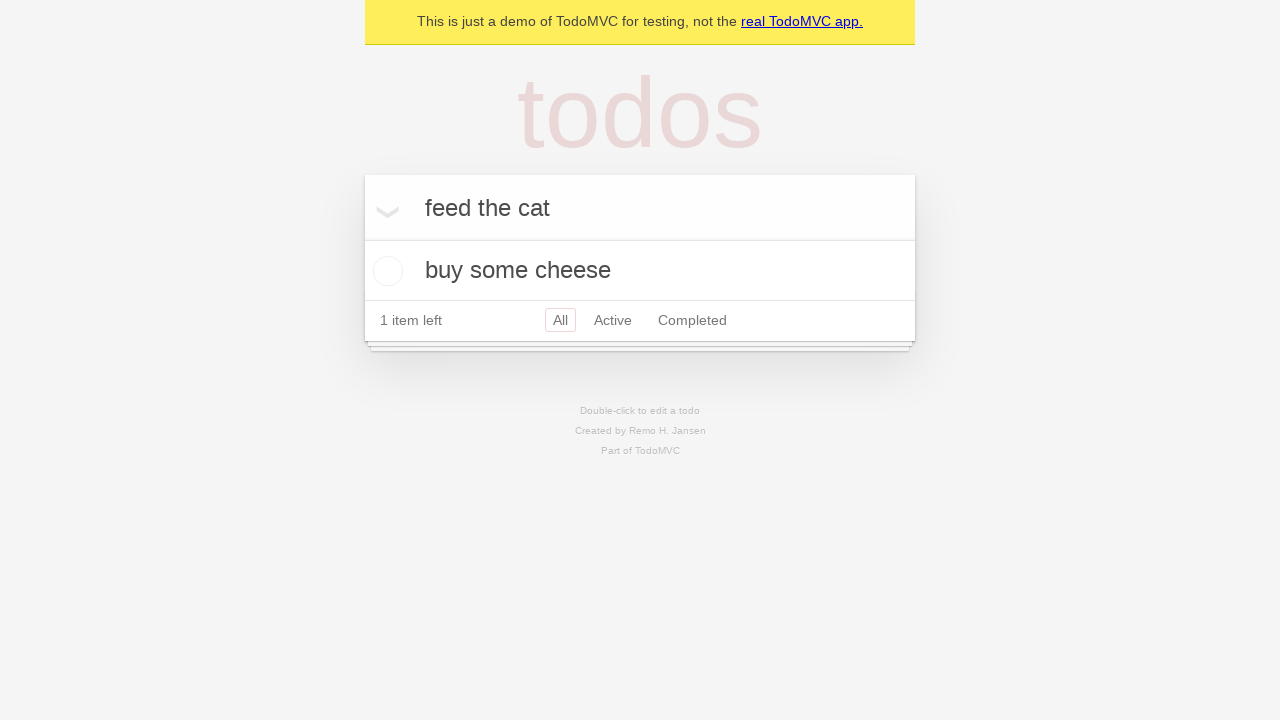

Pressed Enter to create second todo on .new-todo
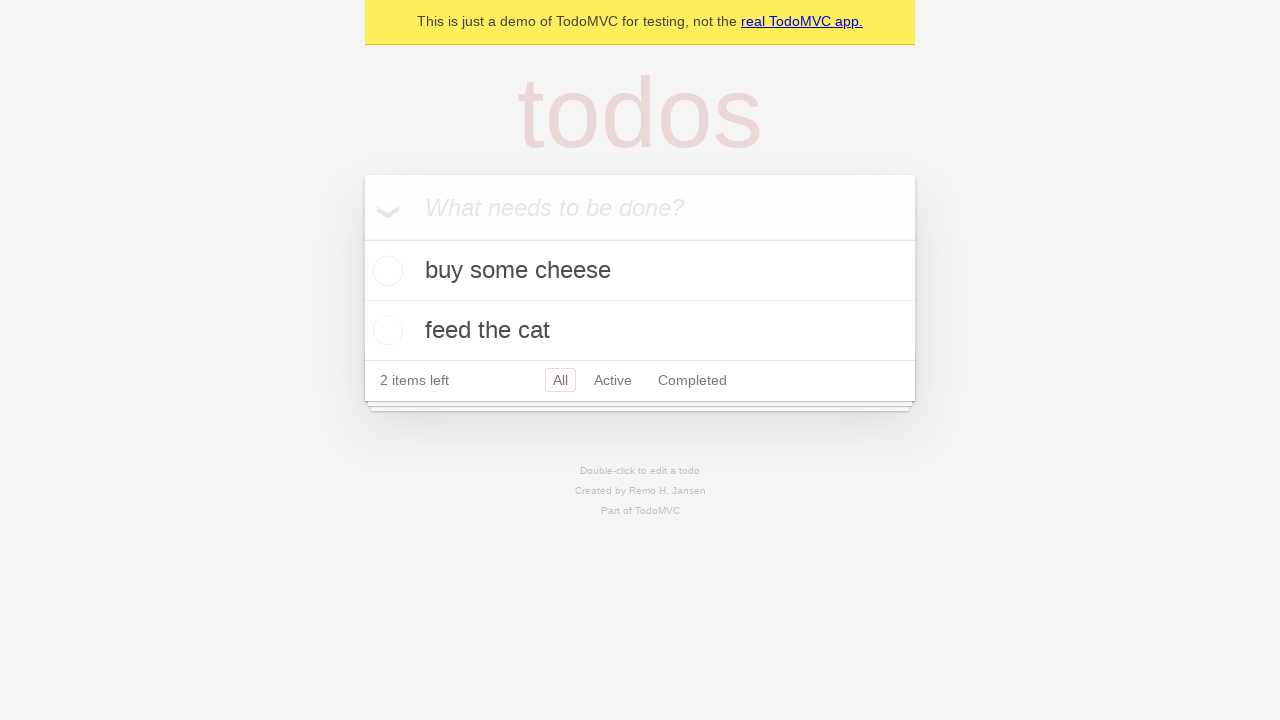

Filled new todo field with 'book a doctors appointment' on .new-todo
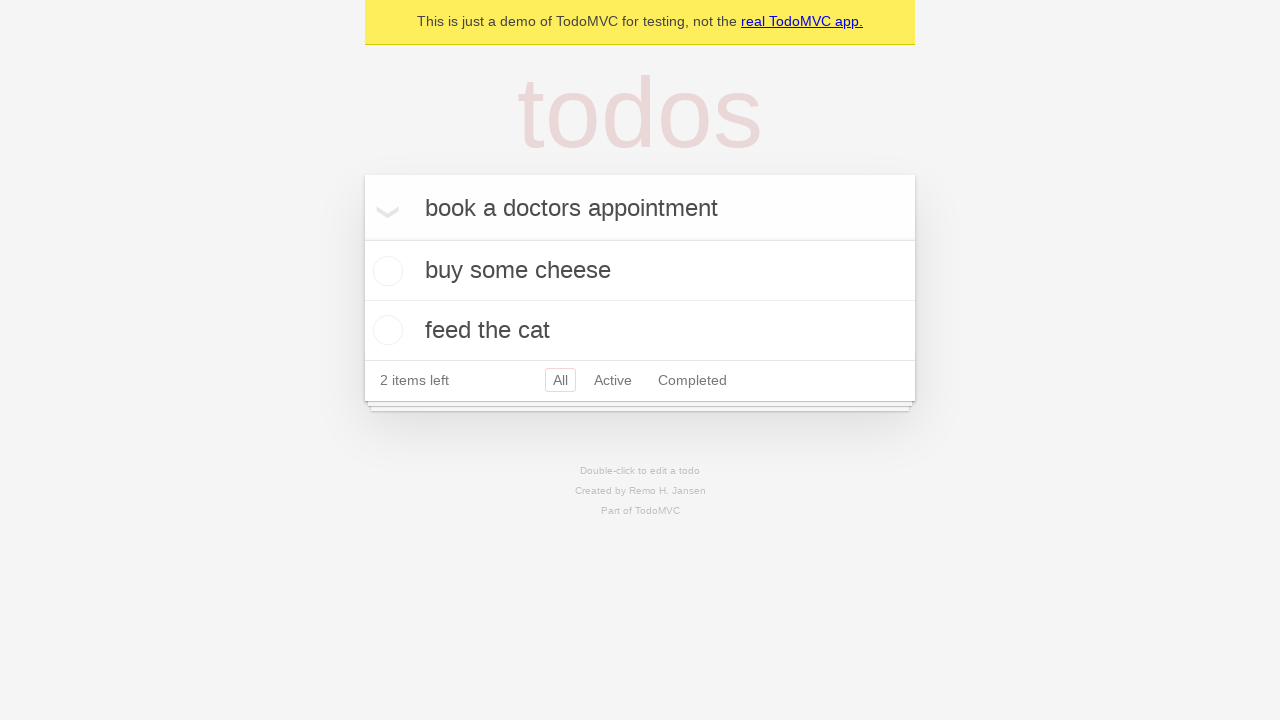

Pressed Enter to create third todo on .new-todo
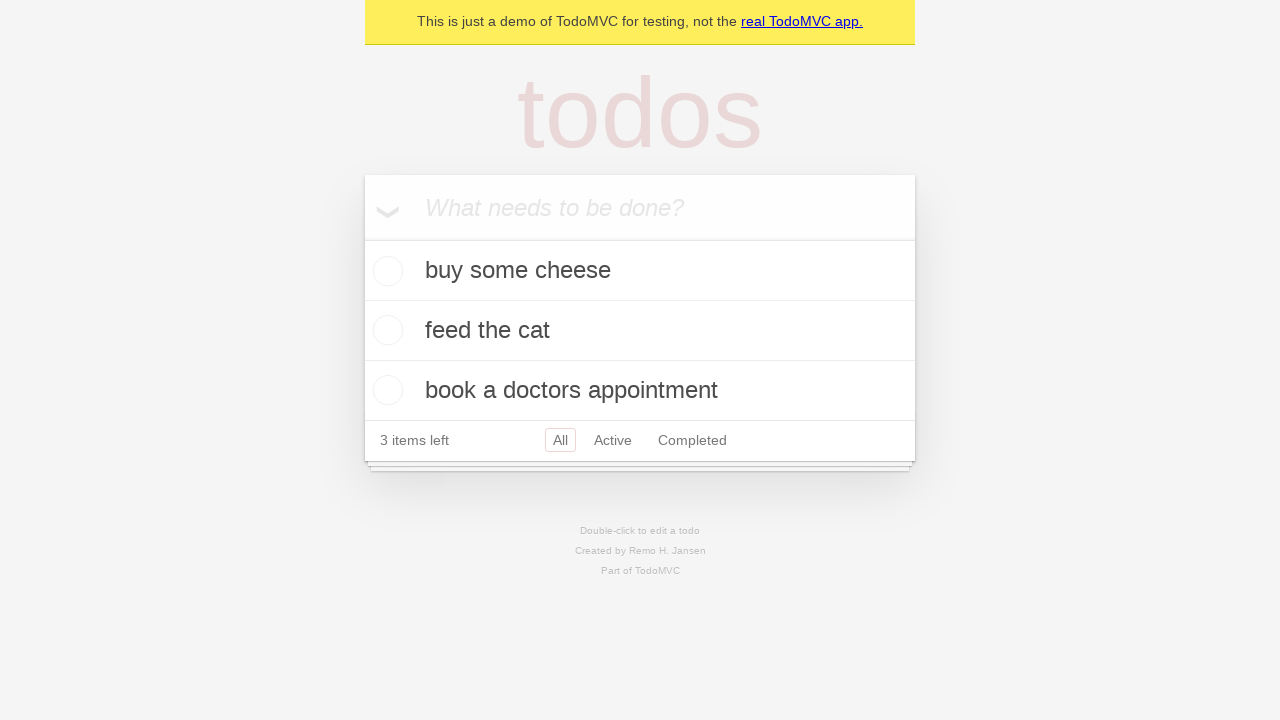

Double-clicked second todo item to enter edit mode at (640, 331) on .todo-list li >> nth=1
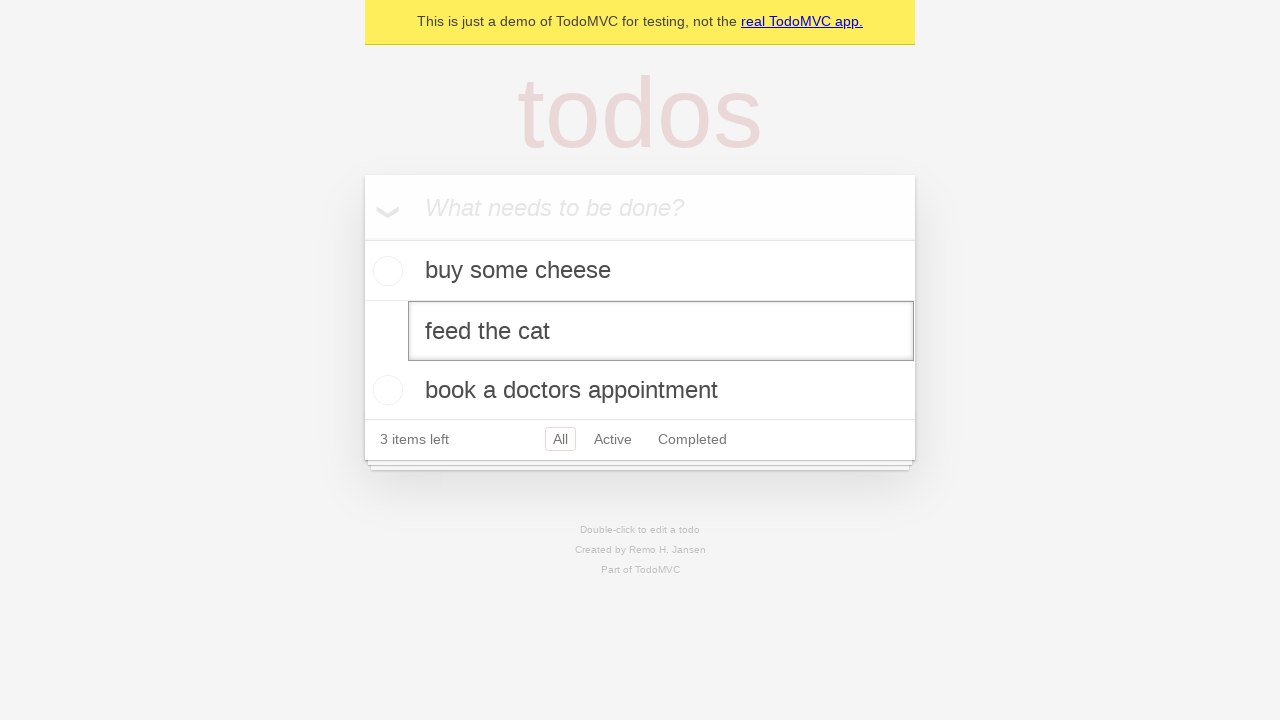

Pressed Escape key to cancel edits on second todo on .todo-list li >> nth=1 >> .edit
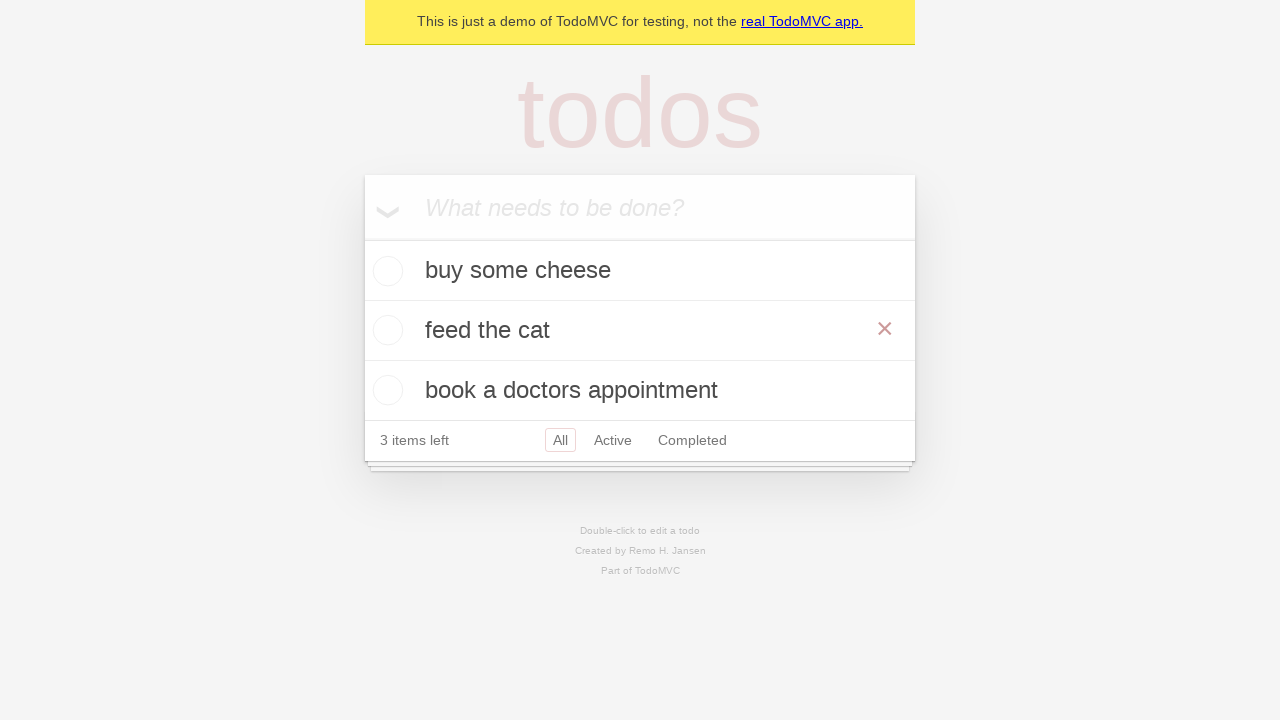

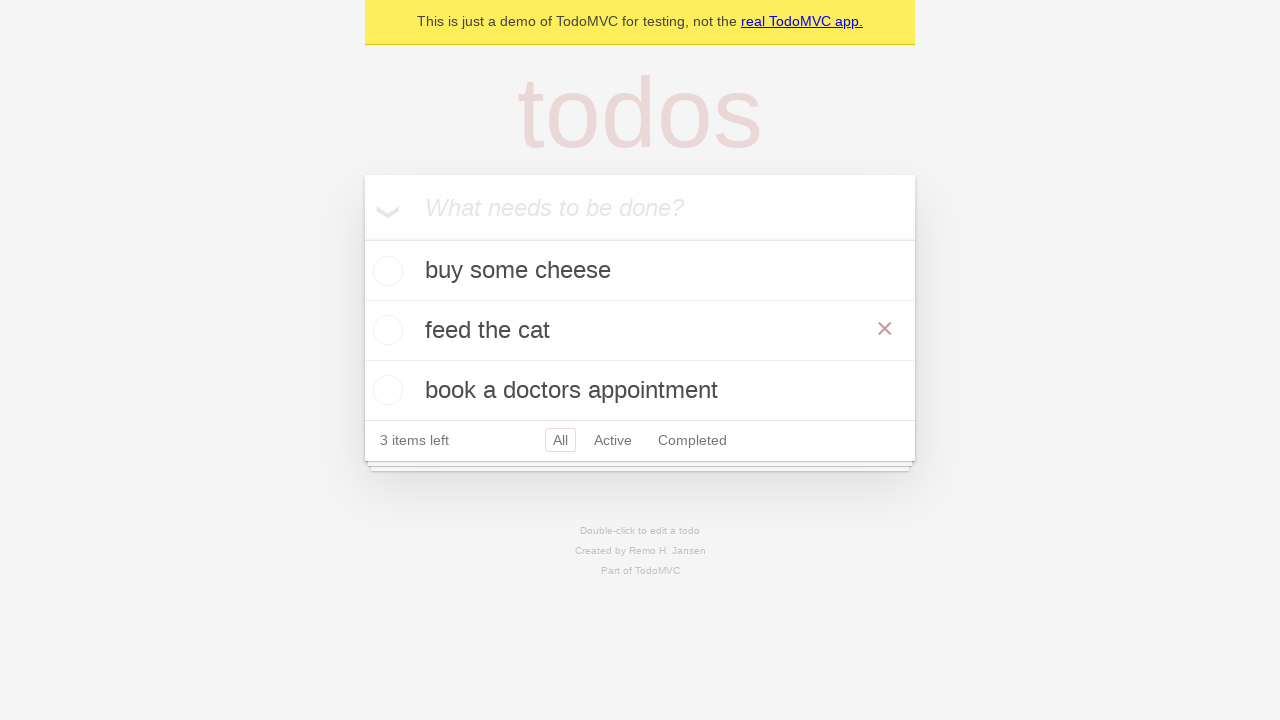